Tests YouTube search functionality by entering a search query "michelle yeoh" in the search box and pressing Enter to navigate to search results.

Starting URL: https://www.youtube.com/

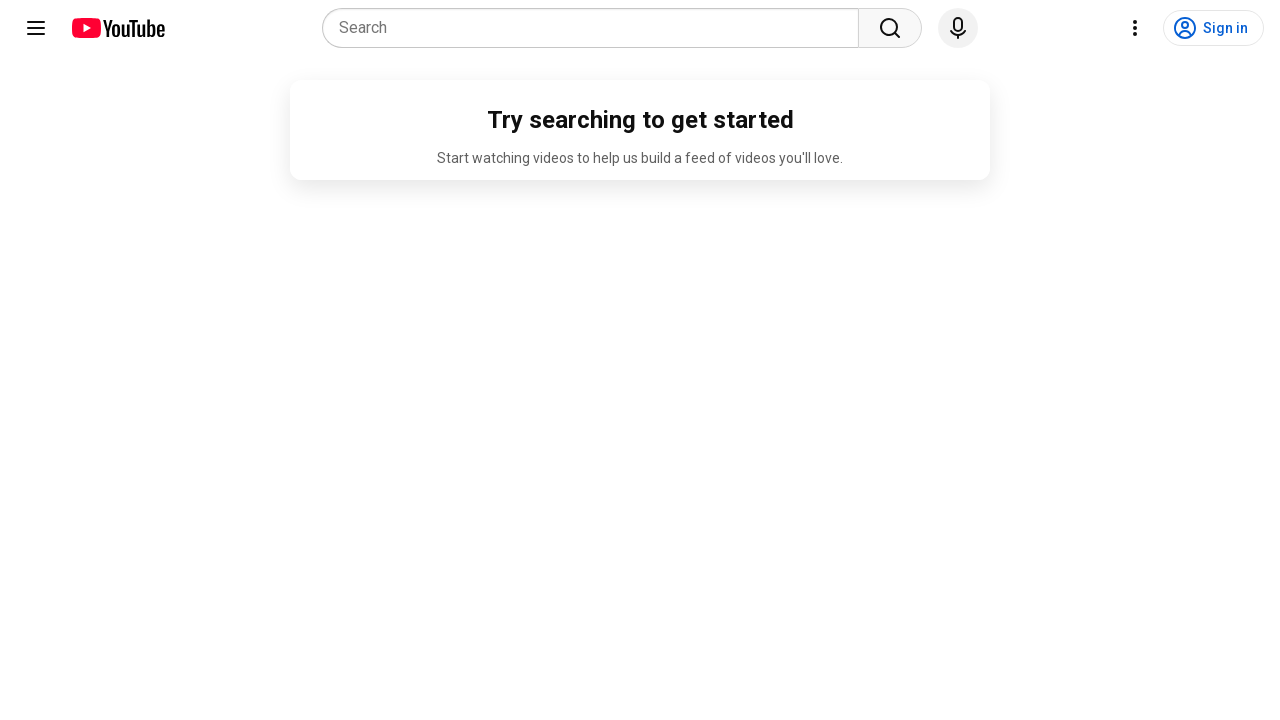

Filled search box with 'michelle yeoh' on input[name='search_query']
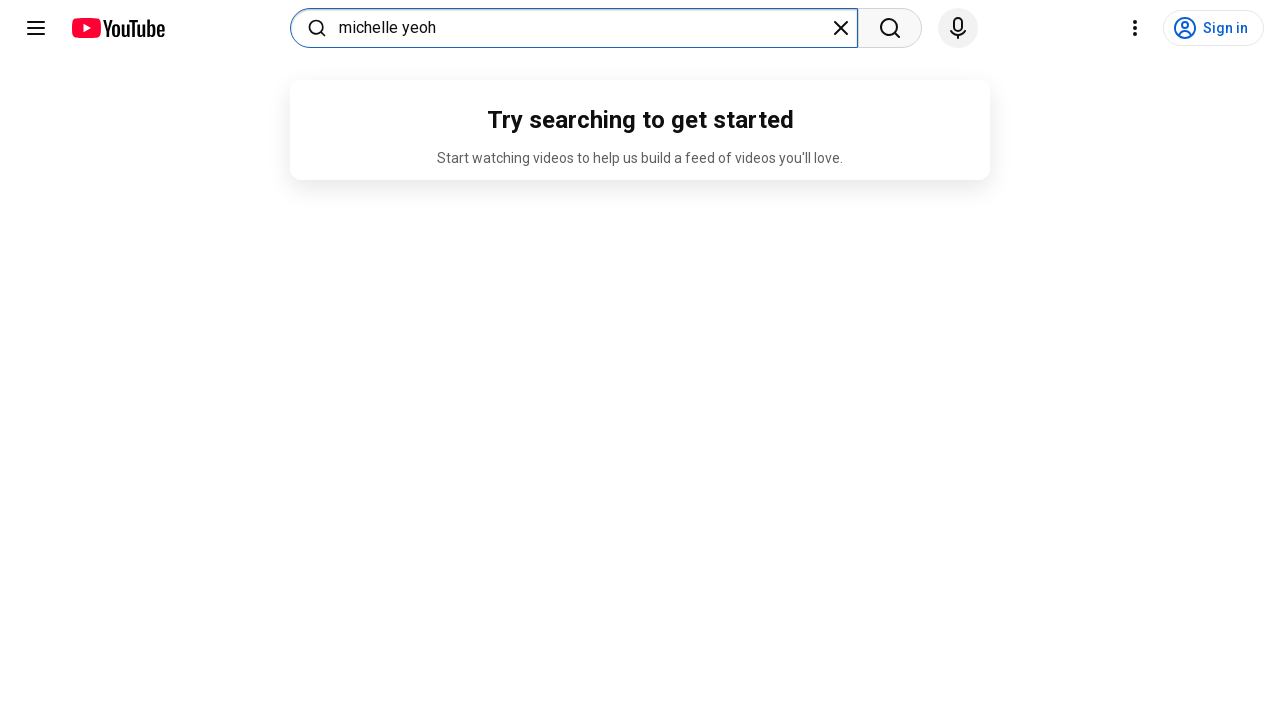

Pressed Enter to submit search query on input[name='search_query']
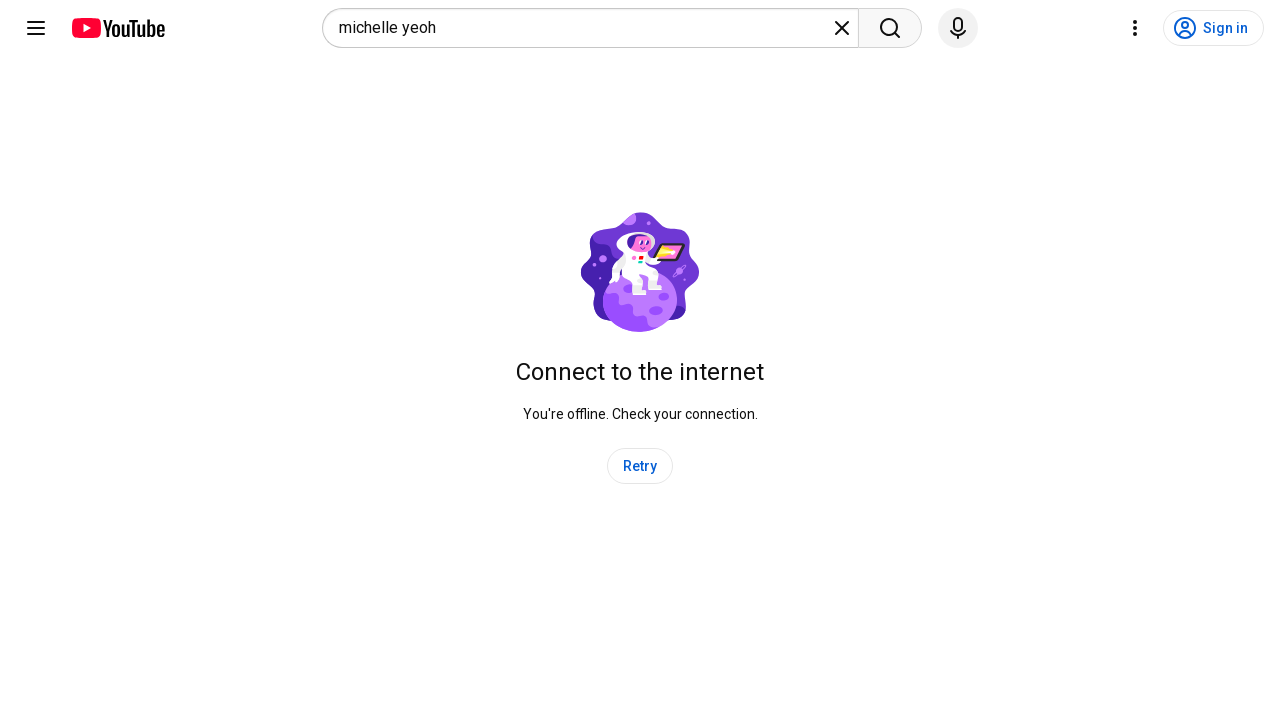

Search results page loaded successfully
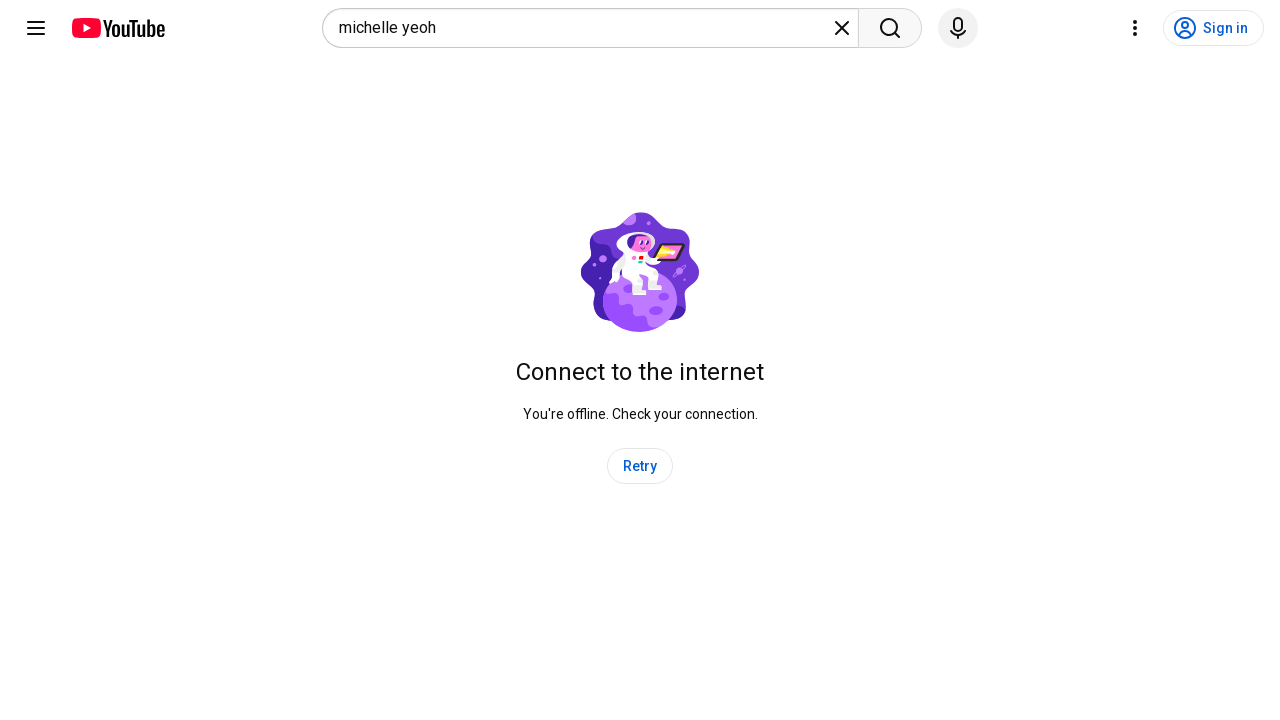

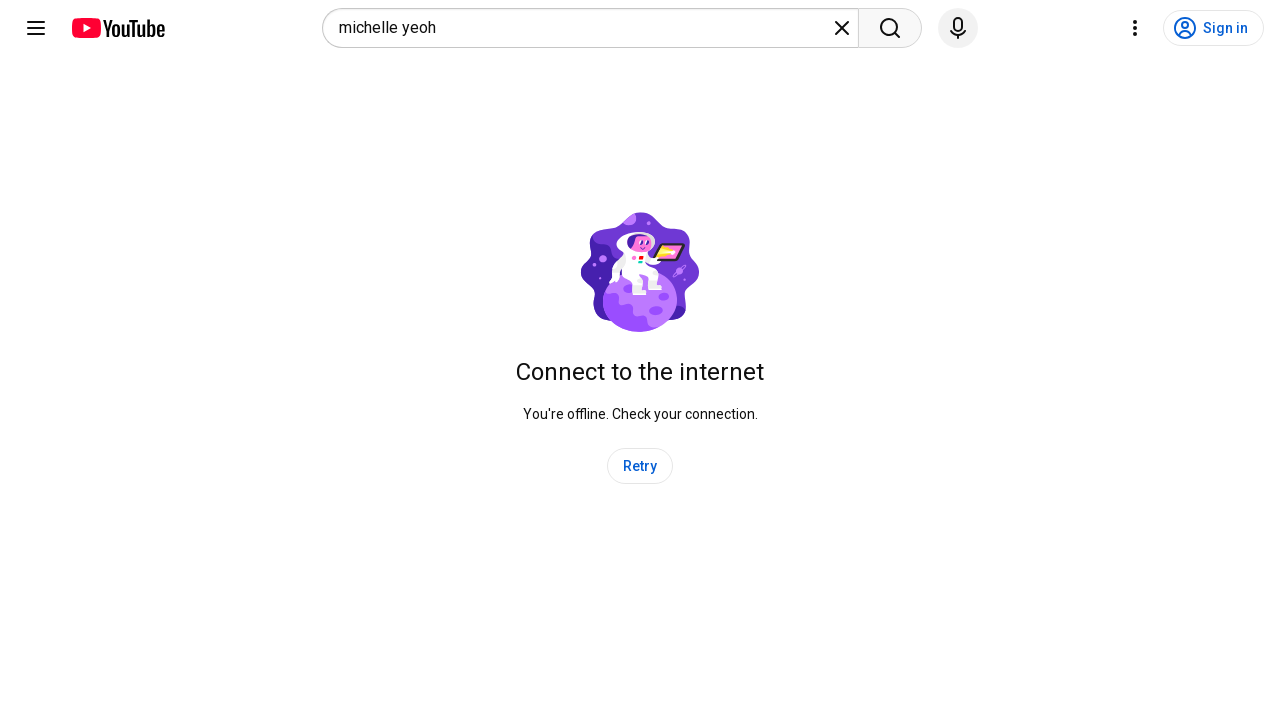